Navigates to DemoQA elements page, scrolls down, and clicks on the first item in the menu

Starting URL: https://demoqa.com/elements

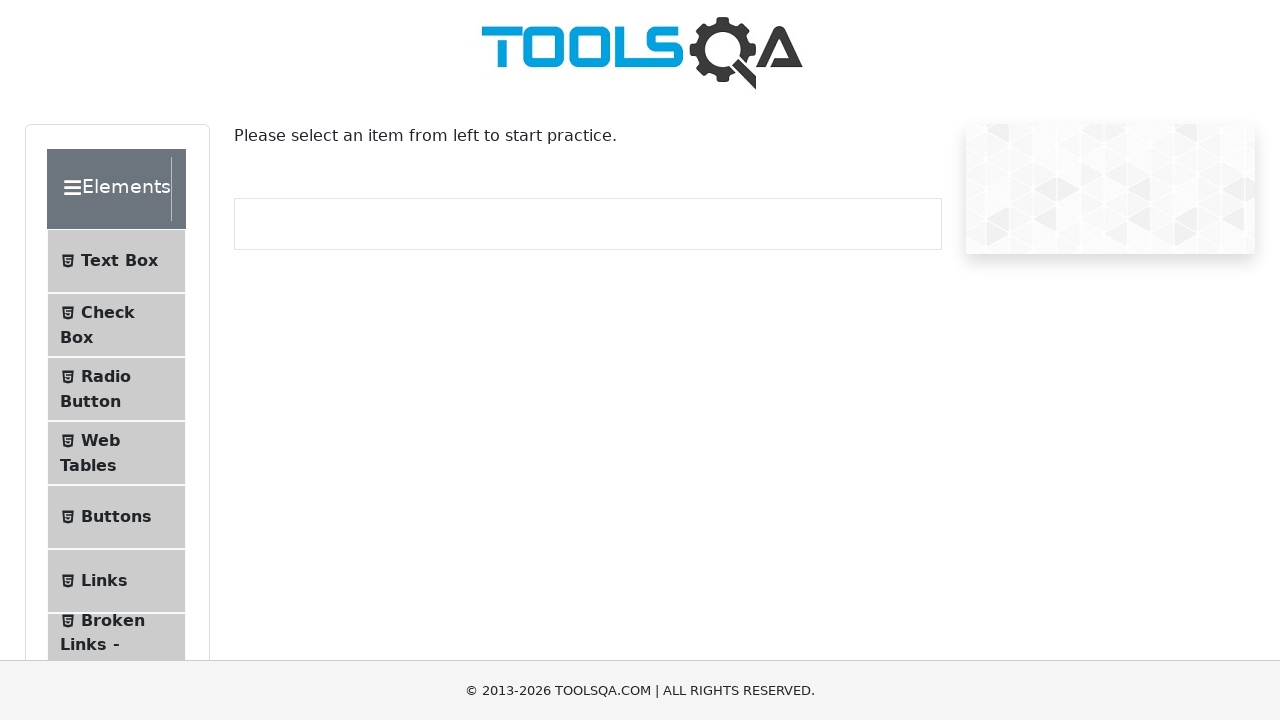

Scrolled down 500 pixels on the page
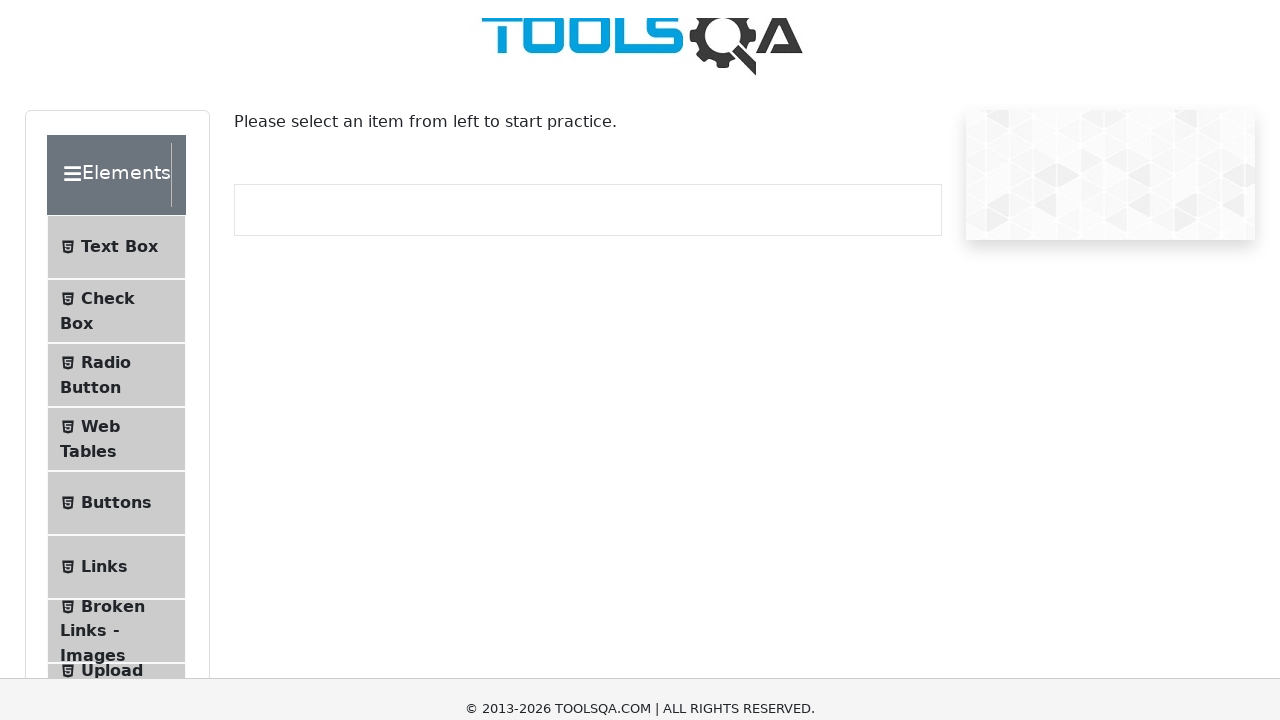

Clicked on the first menu item at (116, 32) on #item-0
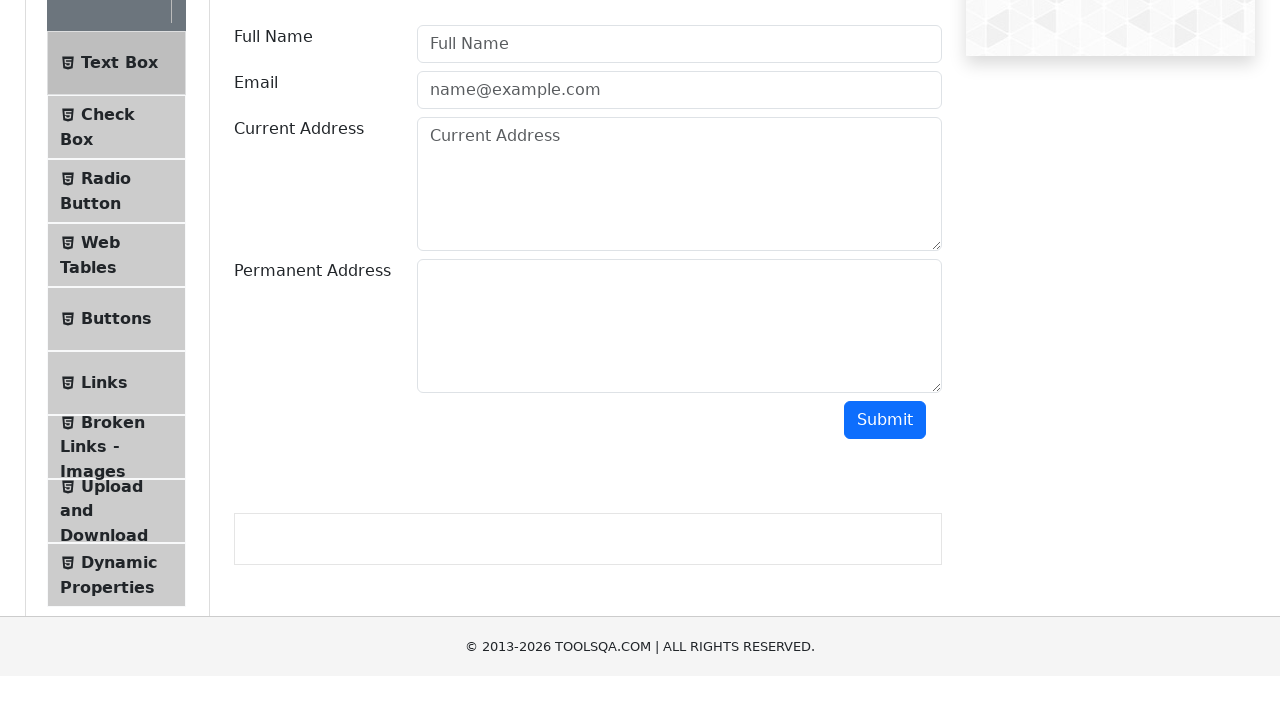

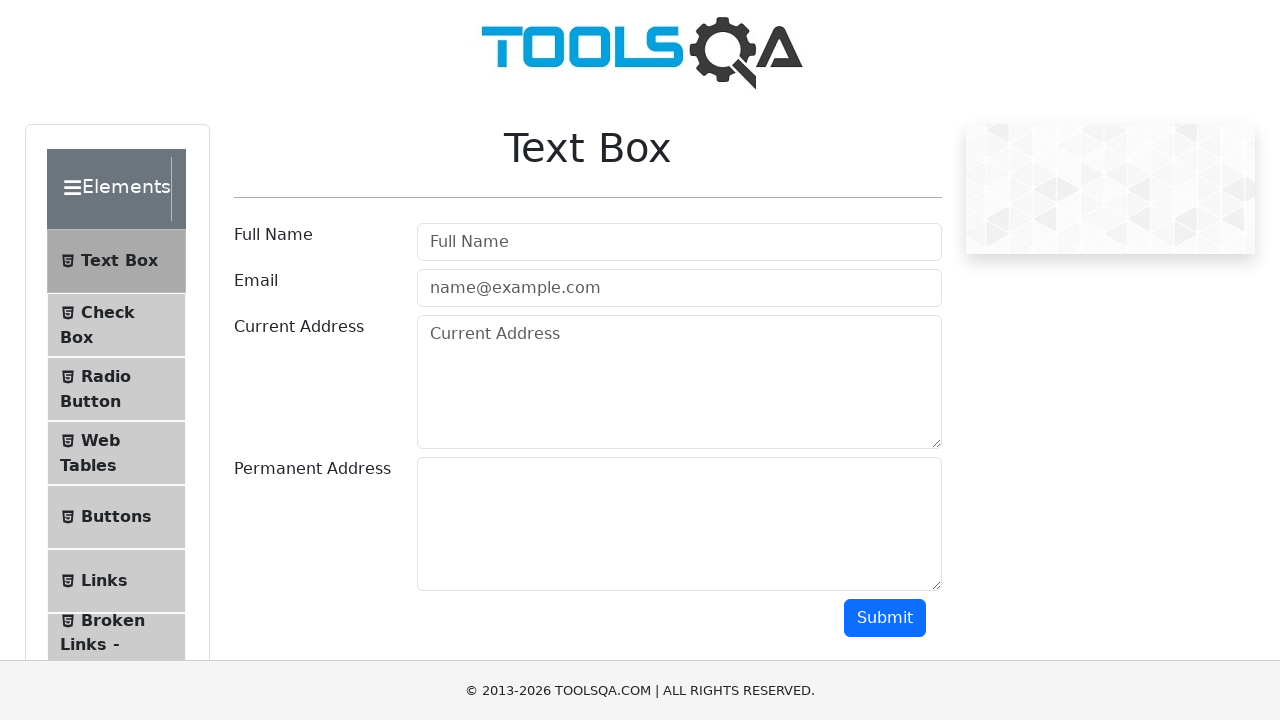